Tests Uber Eats homepage by entering a delivery address (Florida Gulf Coast University) into the location typeahead, selecting the first suggestion, and verifying the page title.

Starting URL: https://www.ubereats.com

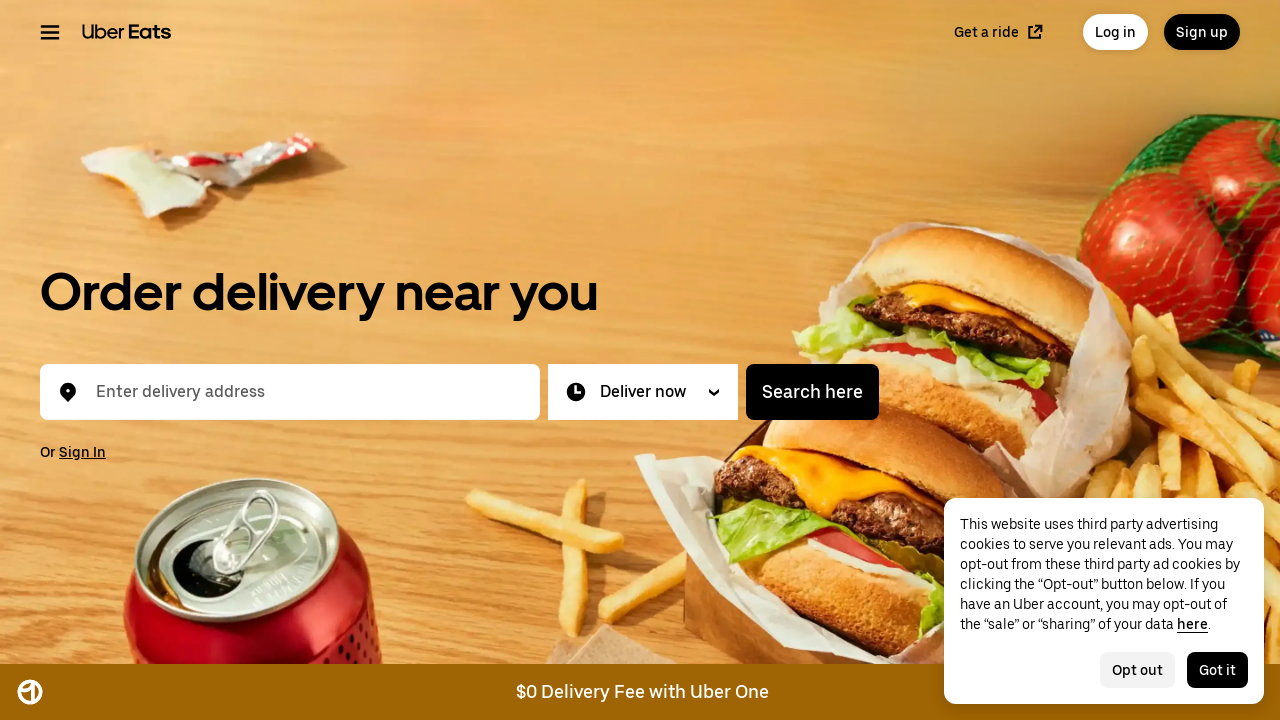

Filled location input with non-breaking space to trigger typeahead on #location-typeahead-home-input
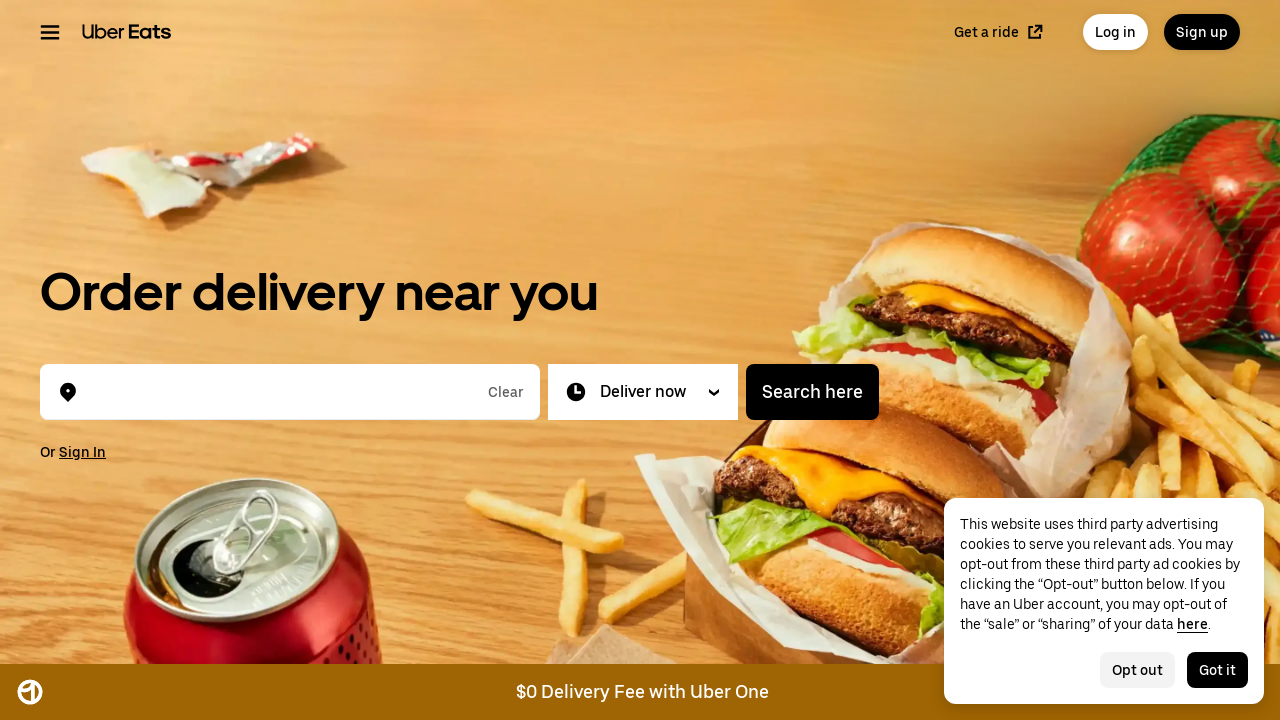

Waited 100ms for typeahead initialization
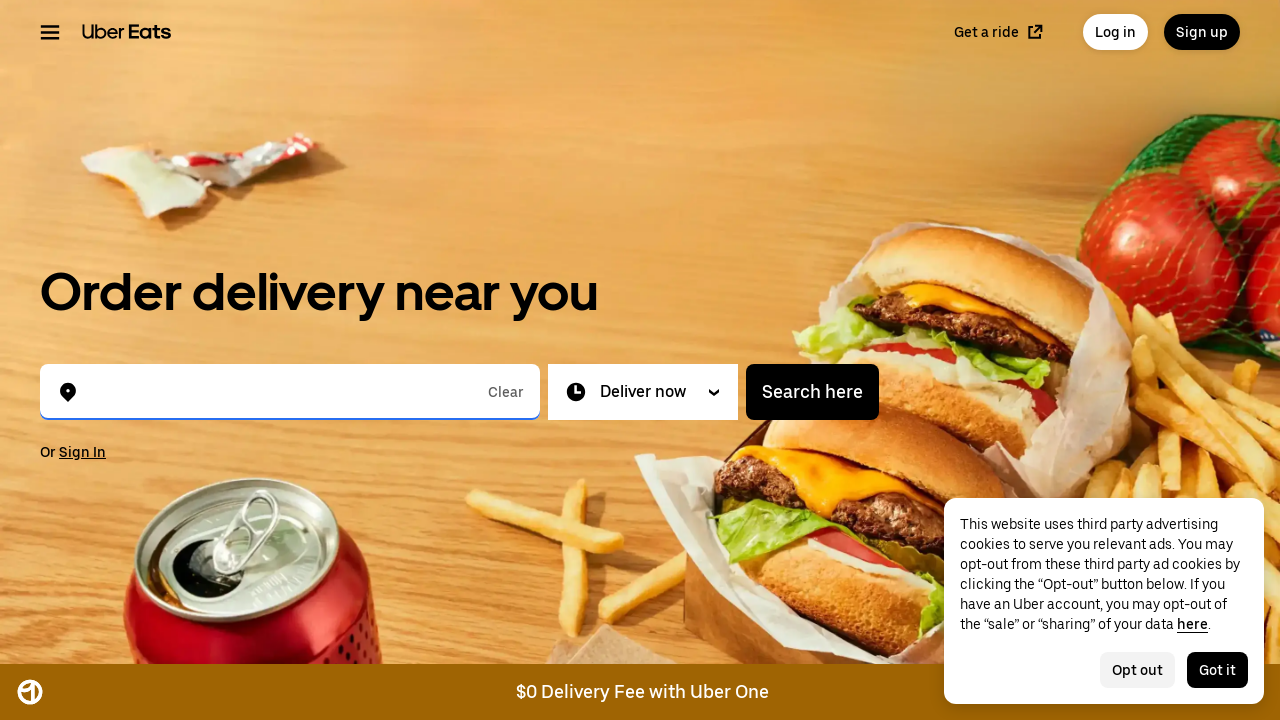

Filled location input with 'Florida Gulf Coast University' on #location-typeahead-home-input
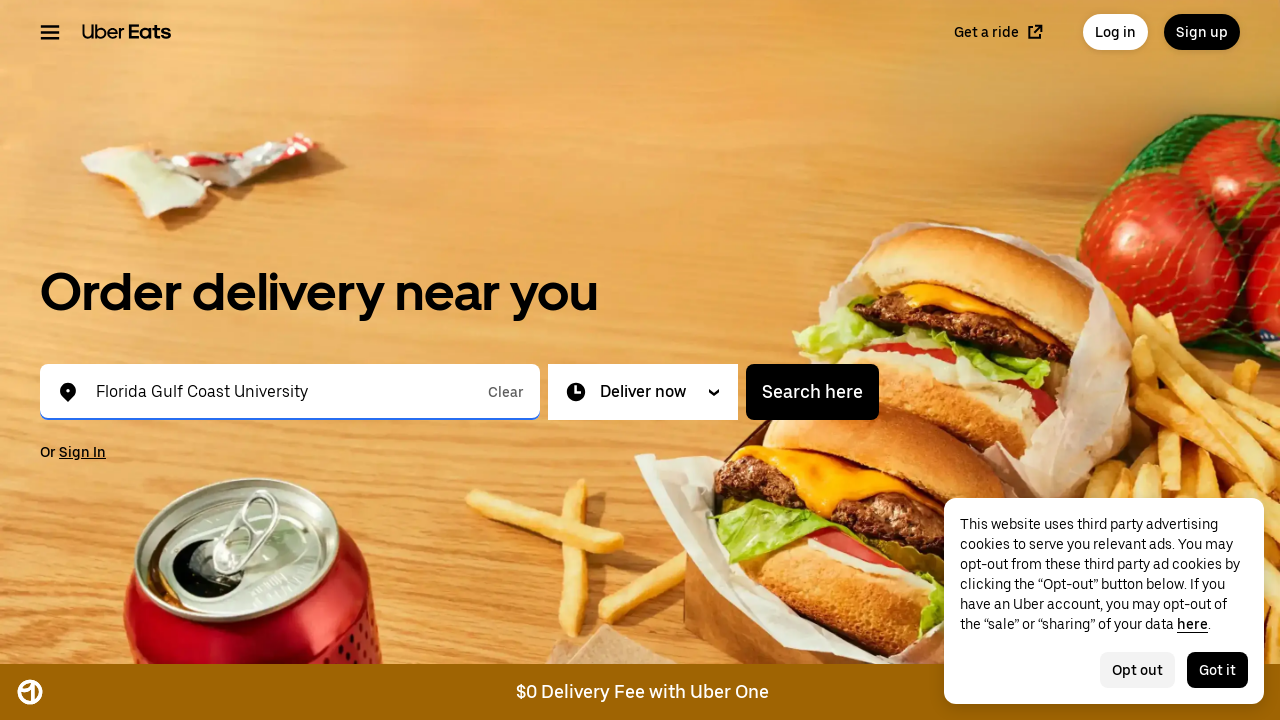

Waited 2000ms for search suggestions to appear
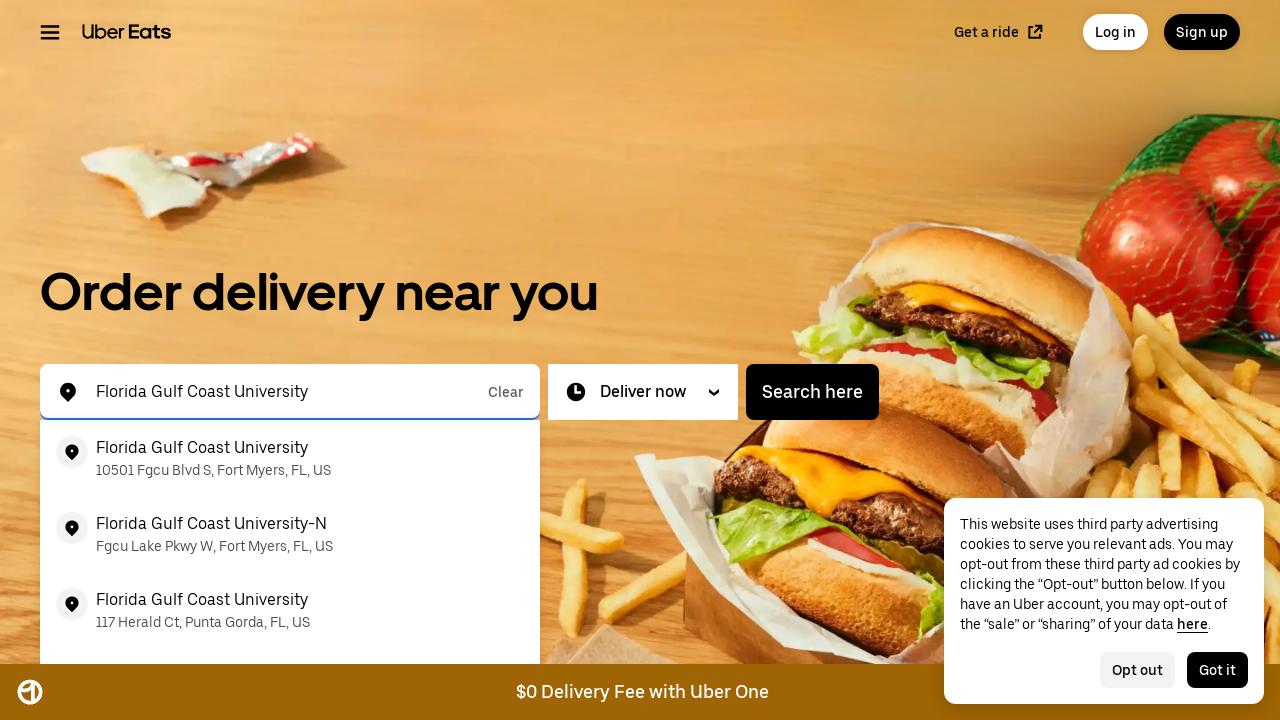

Pressed ArrowDown to highlight first suggestion on #location-typeahead-home-input
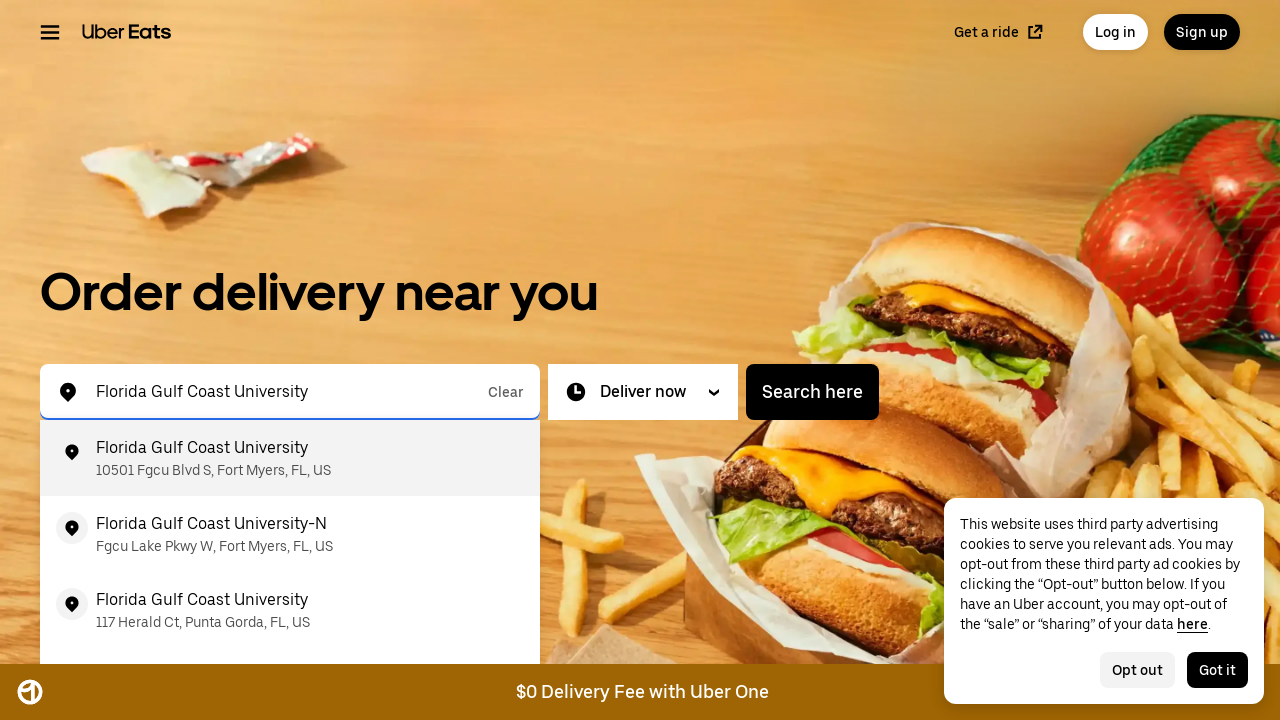

Pressed Enter to select first suggestion on #location-typeahead-home-input
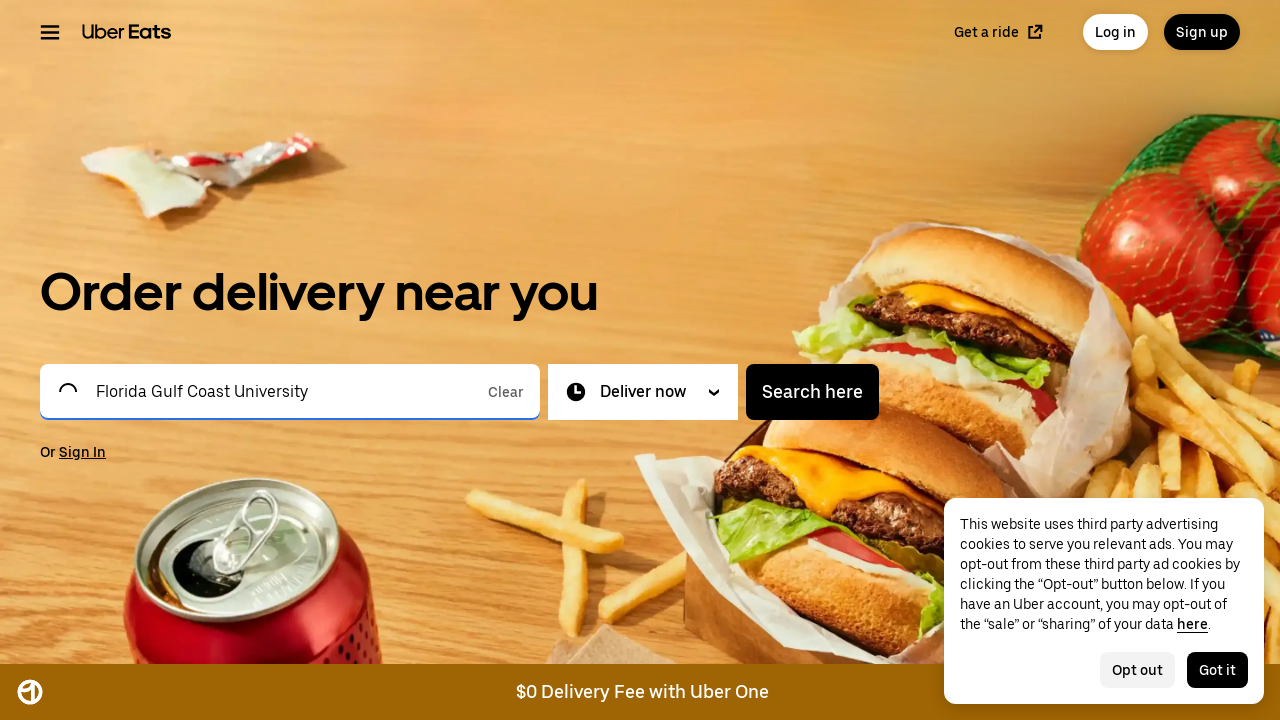

Waited 5000ms for page to load with new address
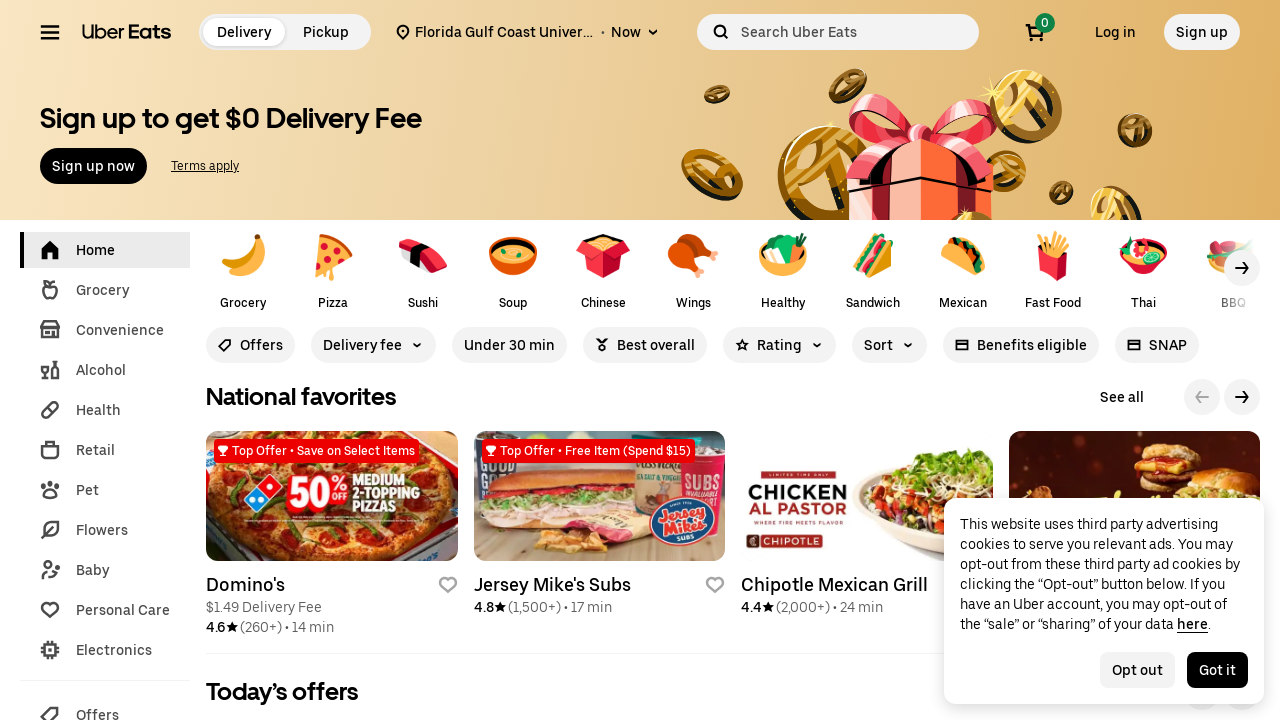

Verified page title matches expected value
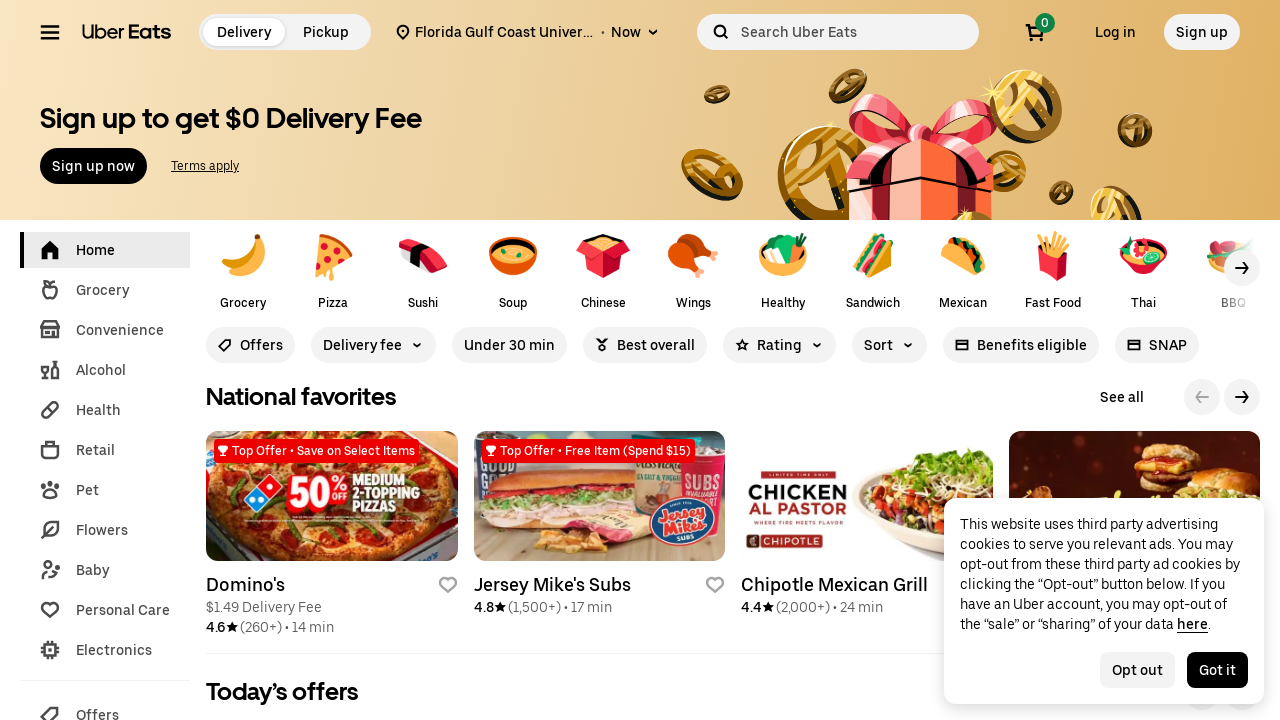

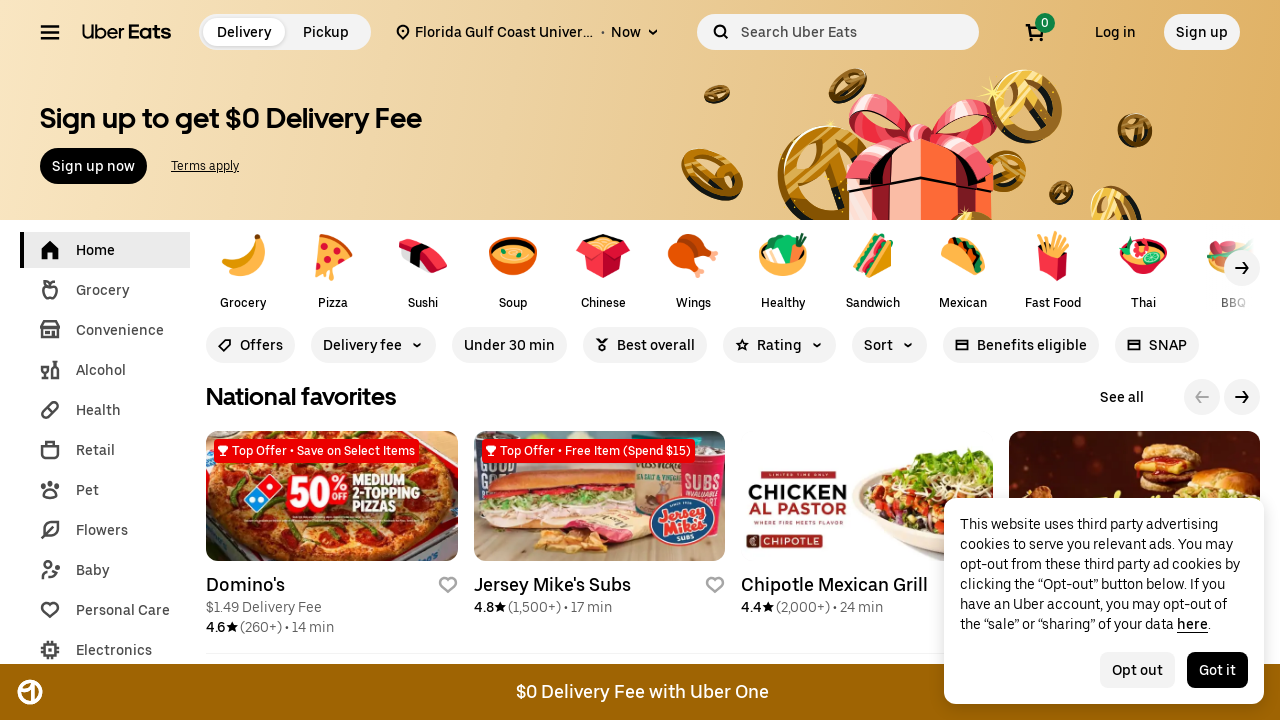